Demonstrates JavaScript execution in the browser by changing the page zoom level multiple times using document.body.style.zoom

Starting URL: https://demo.nopcommerce.com/

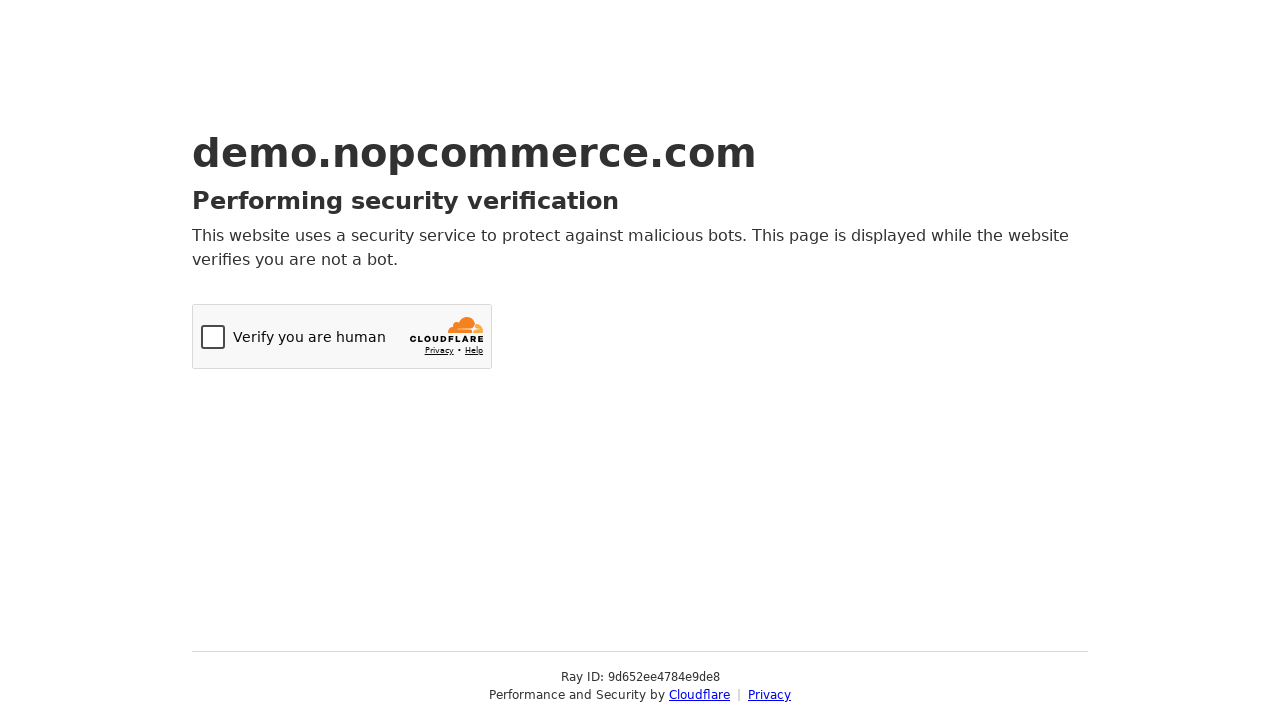

Set viewport size to 1920x1080
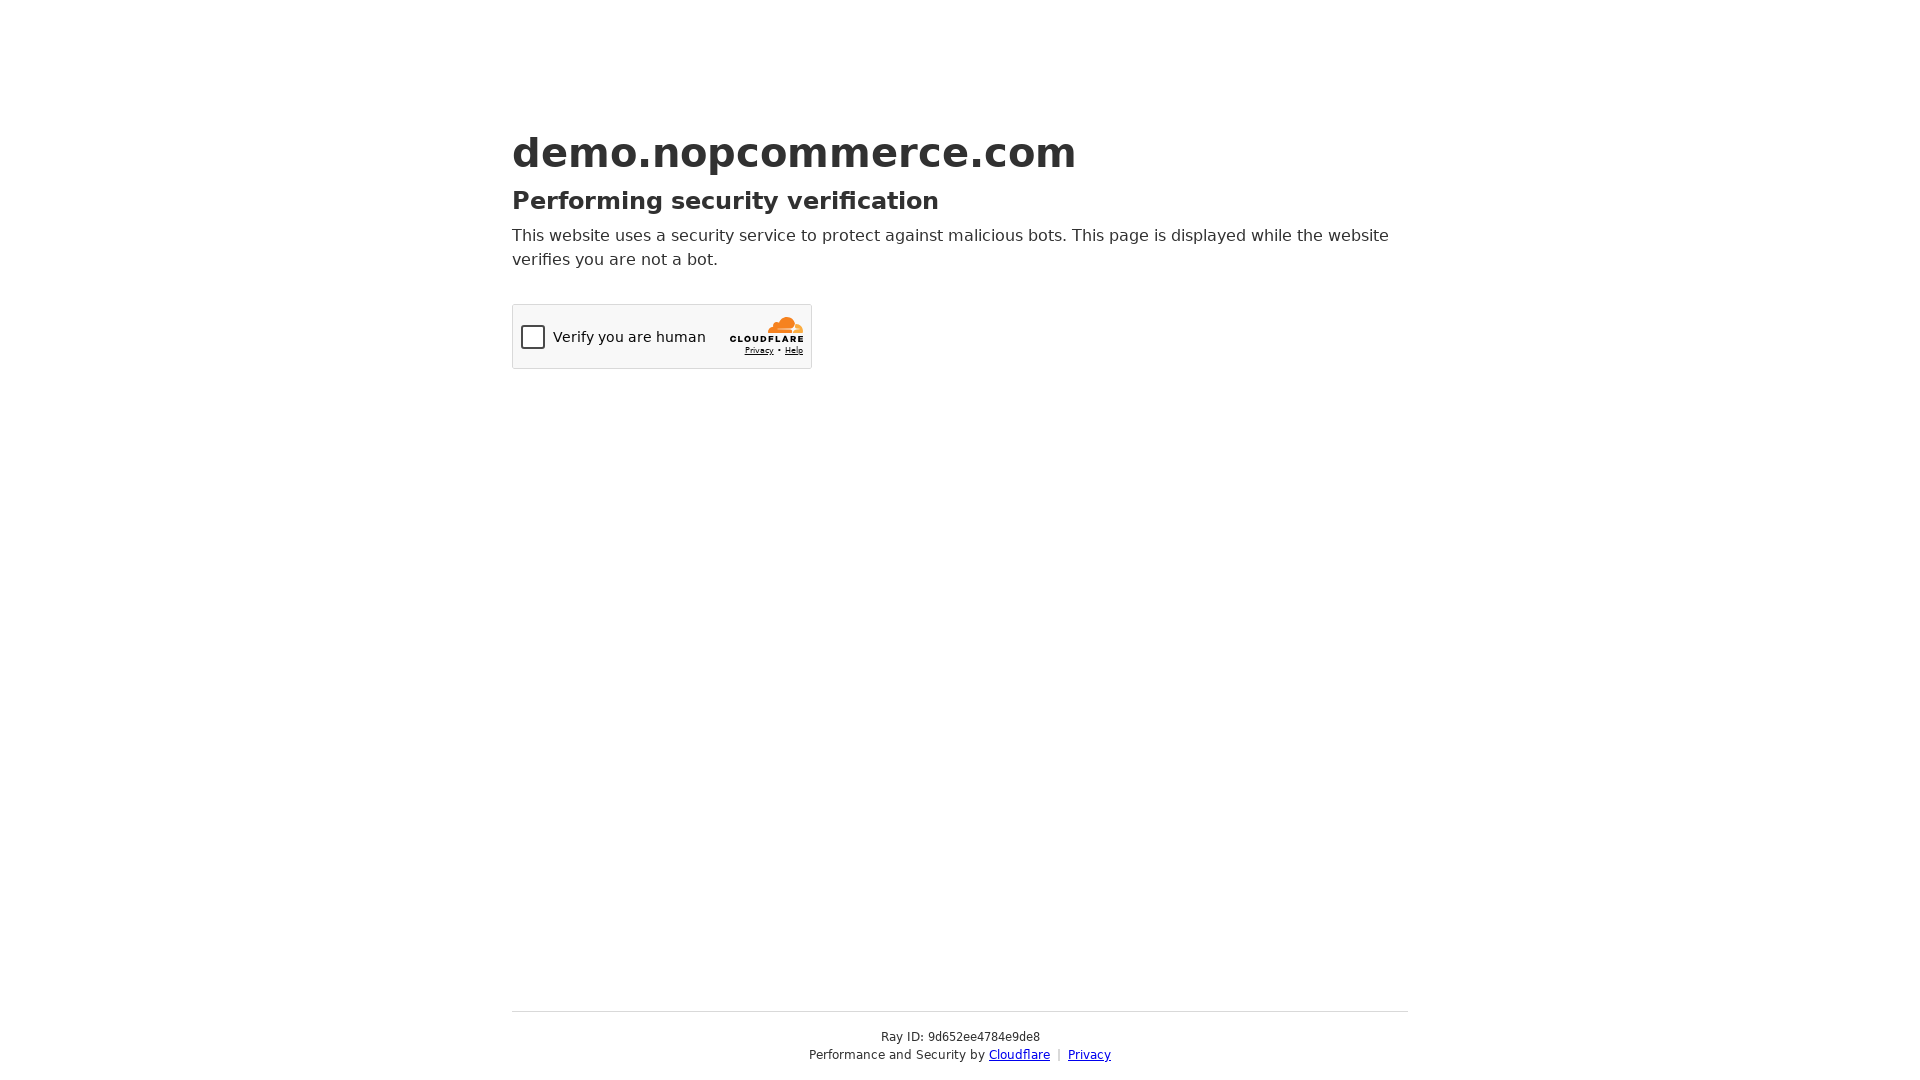

Set page zoom to 50%
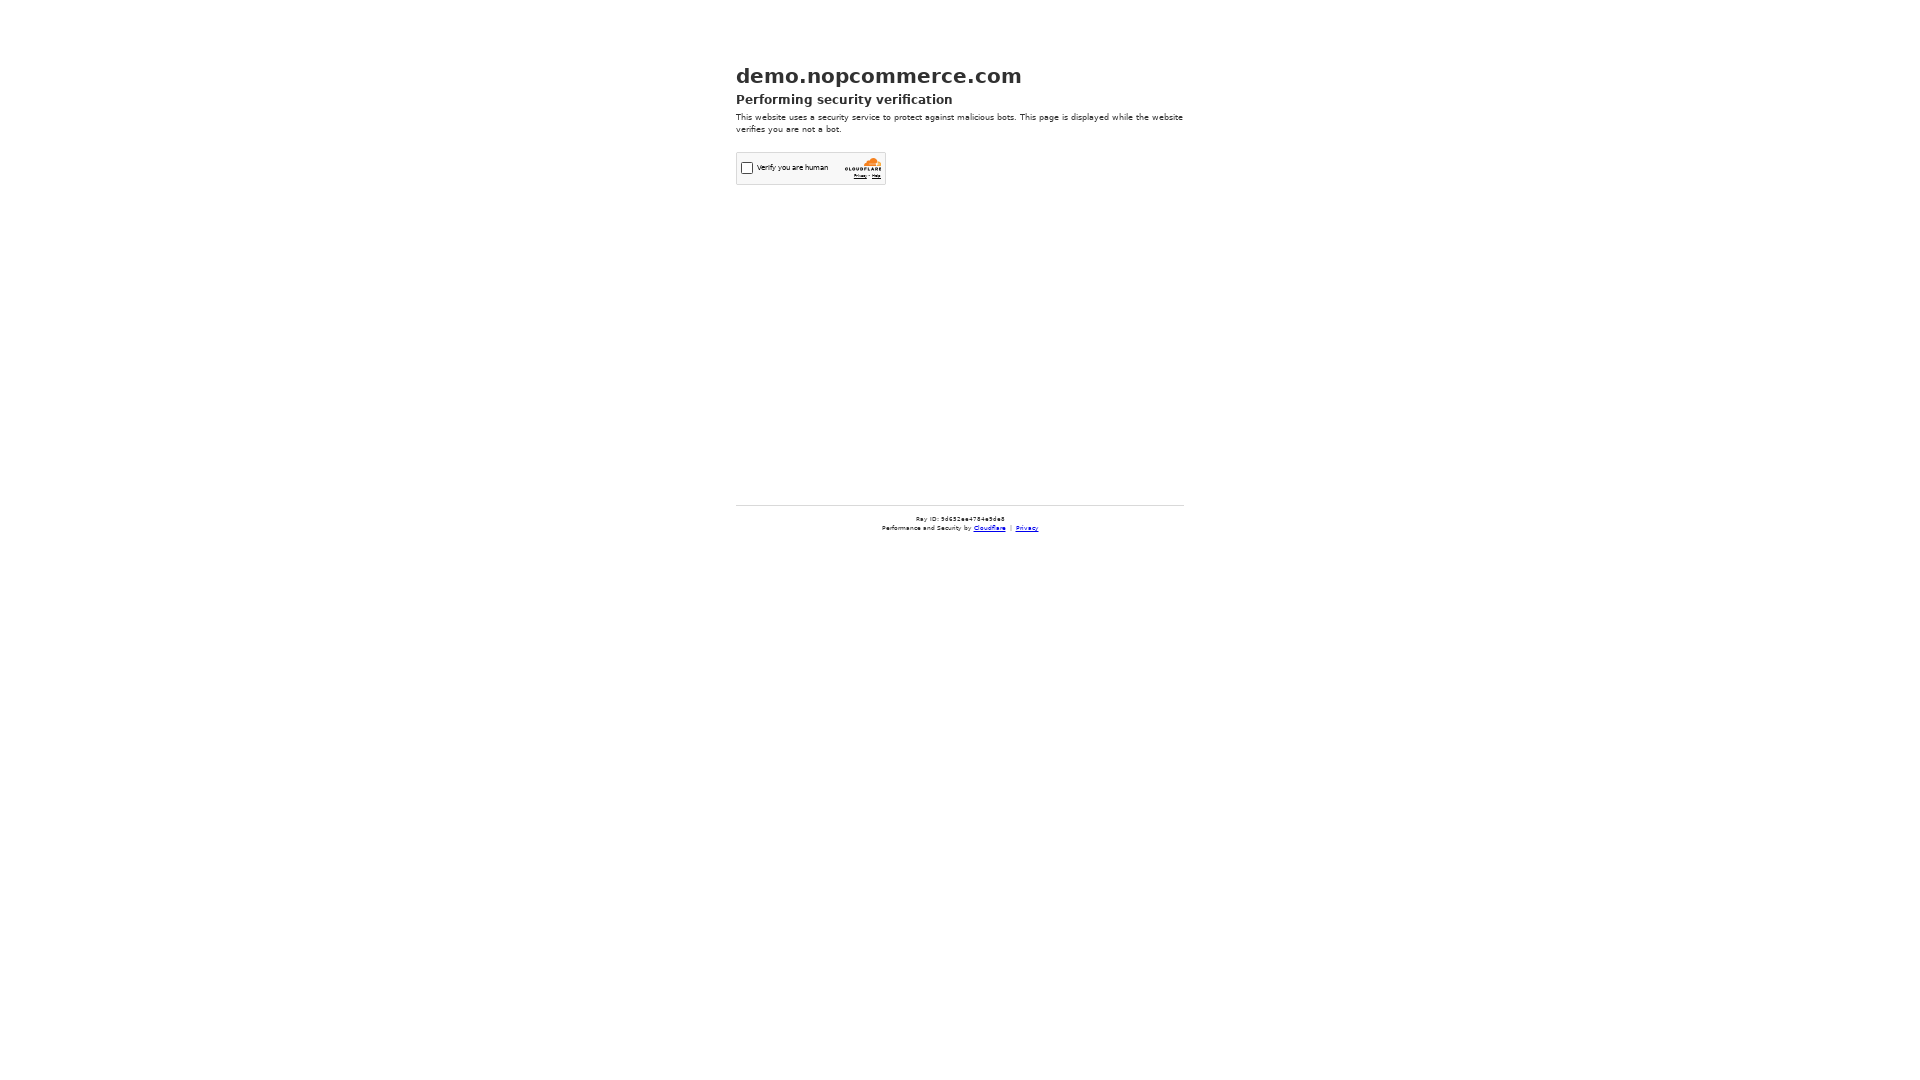

Set page zoom to 80%
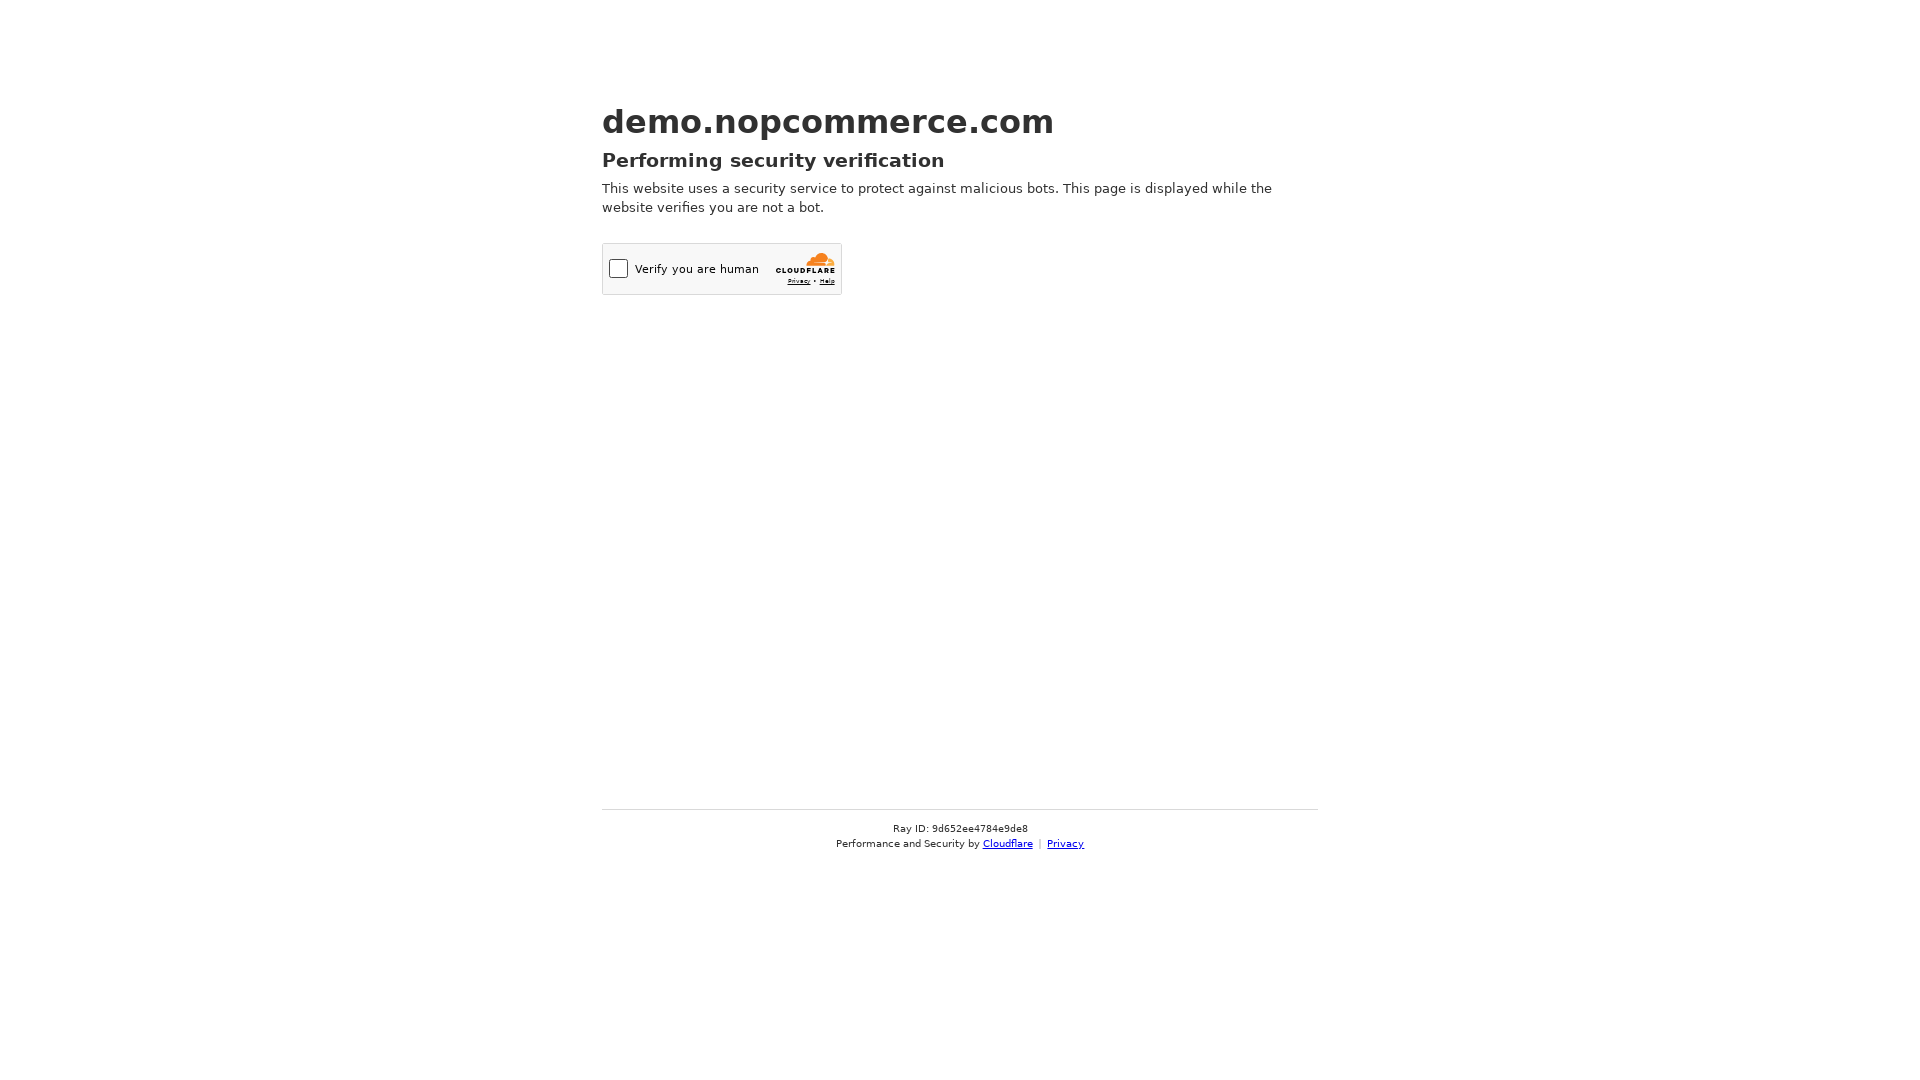

Set page zoom to 70%
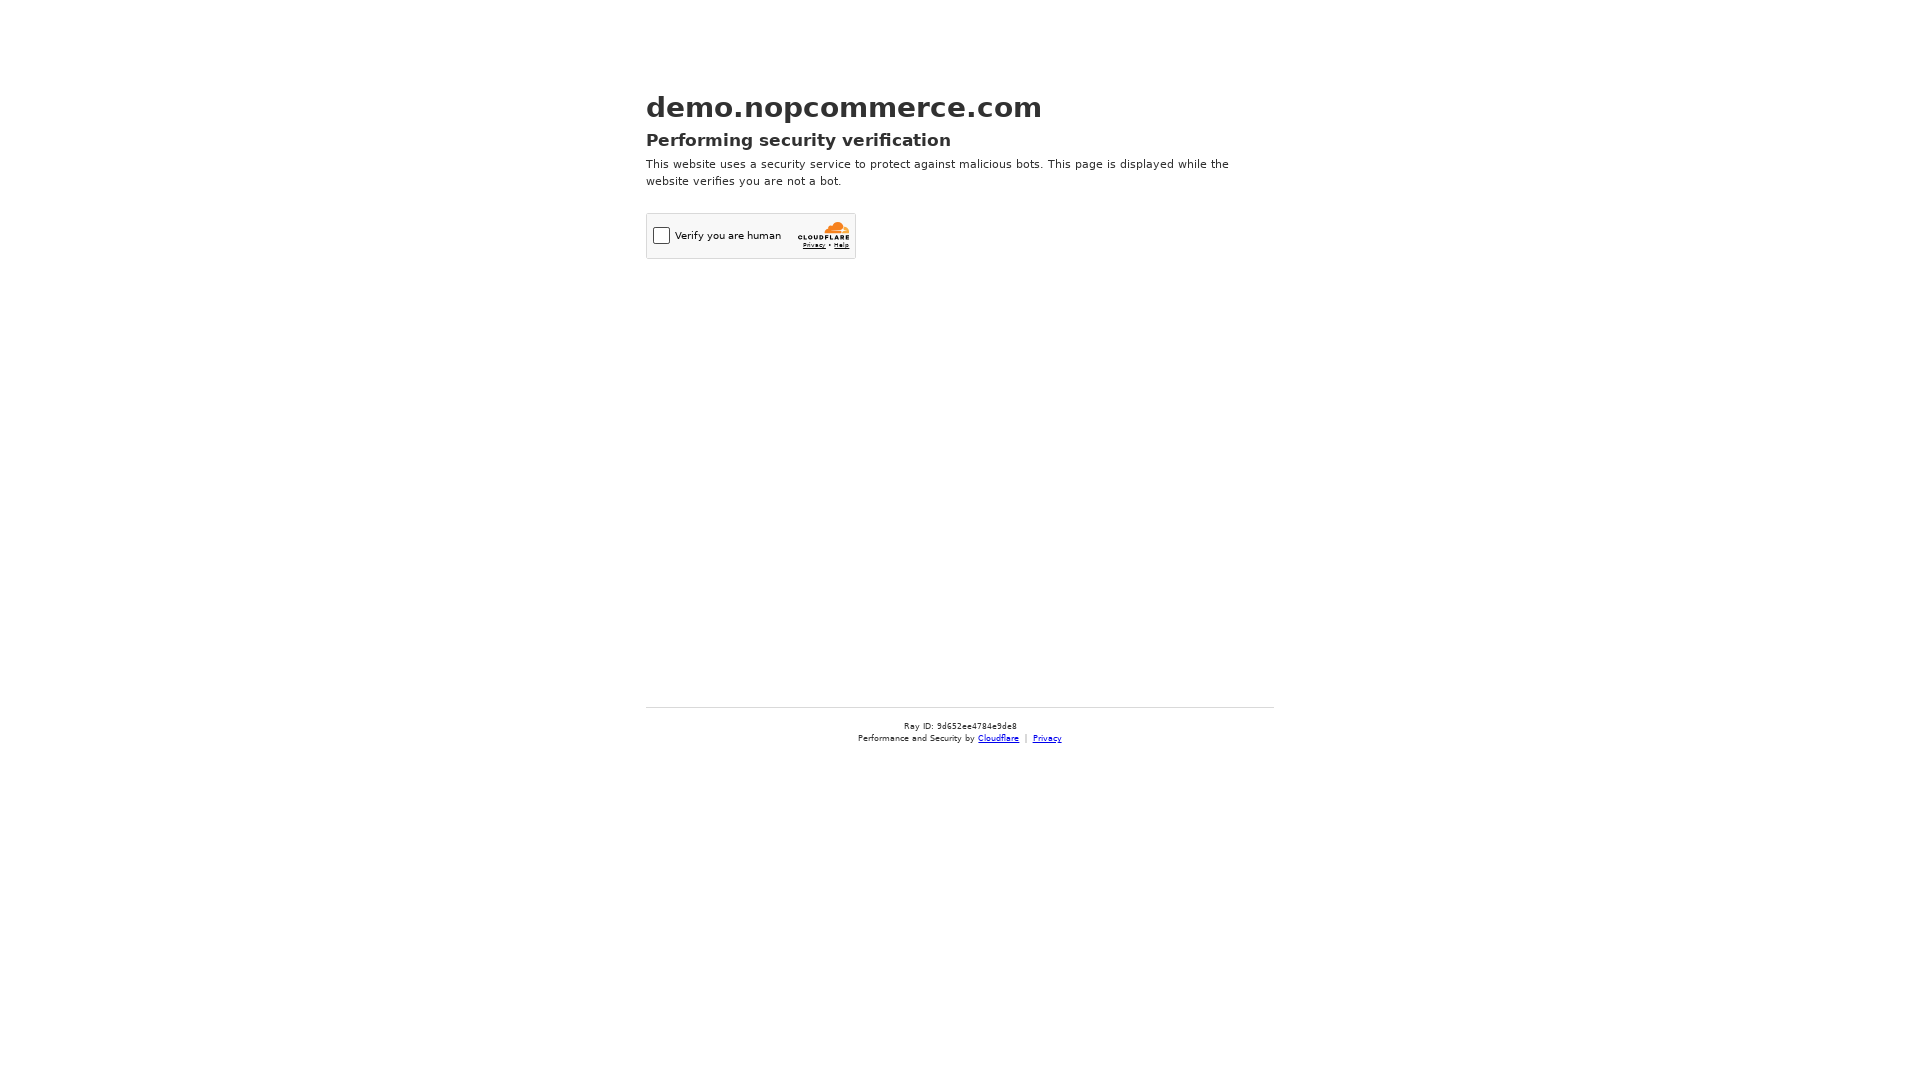

Set page zoom to 90%
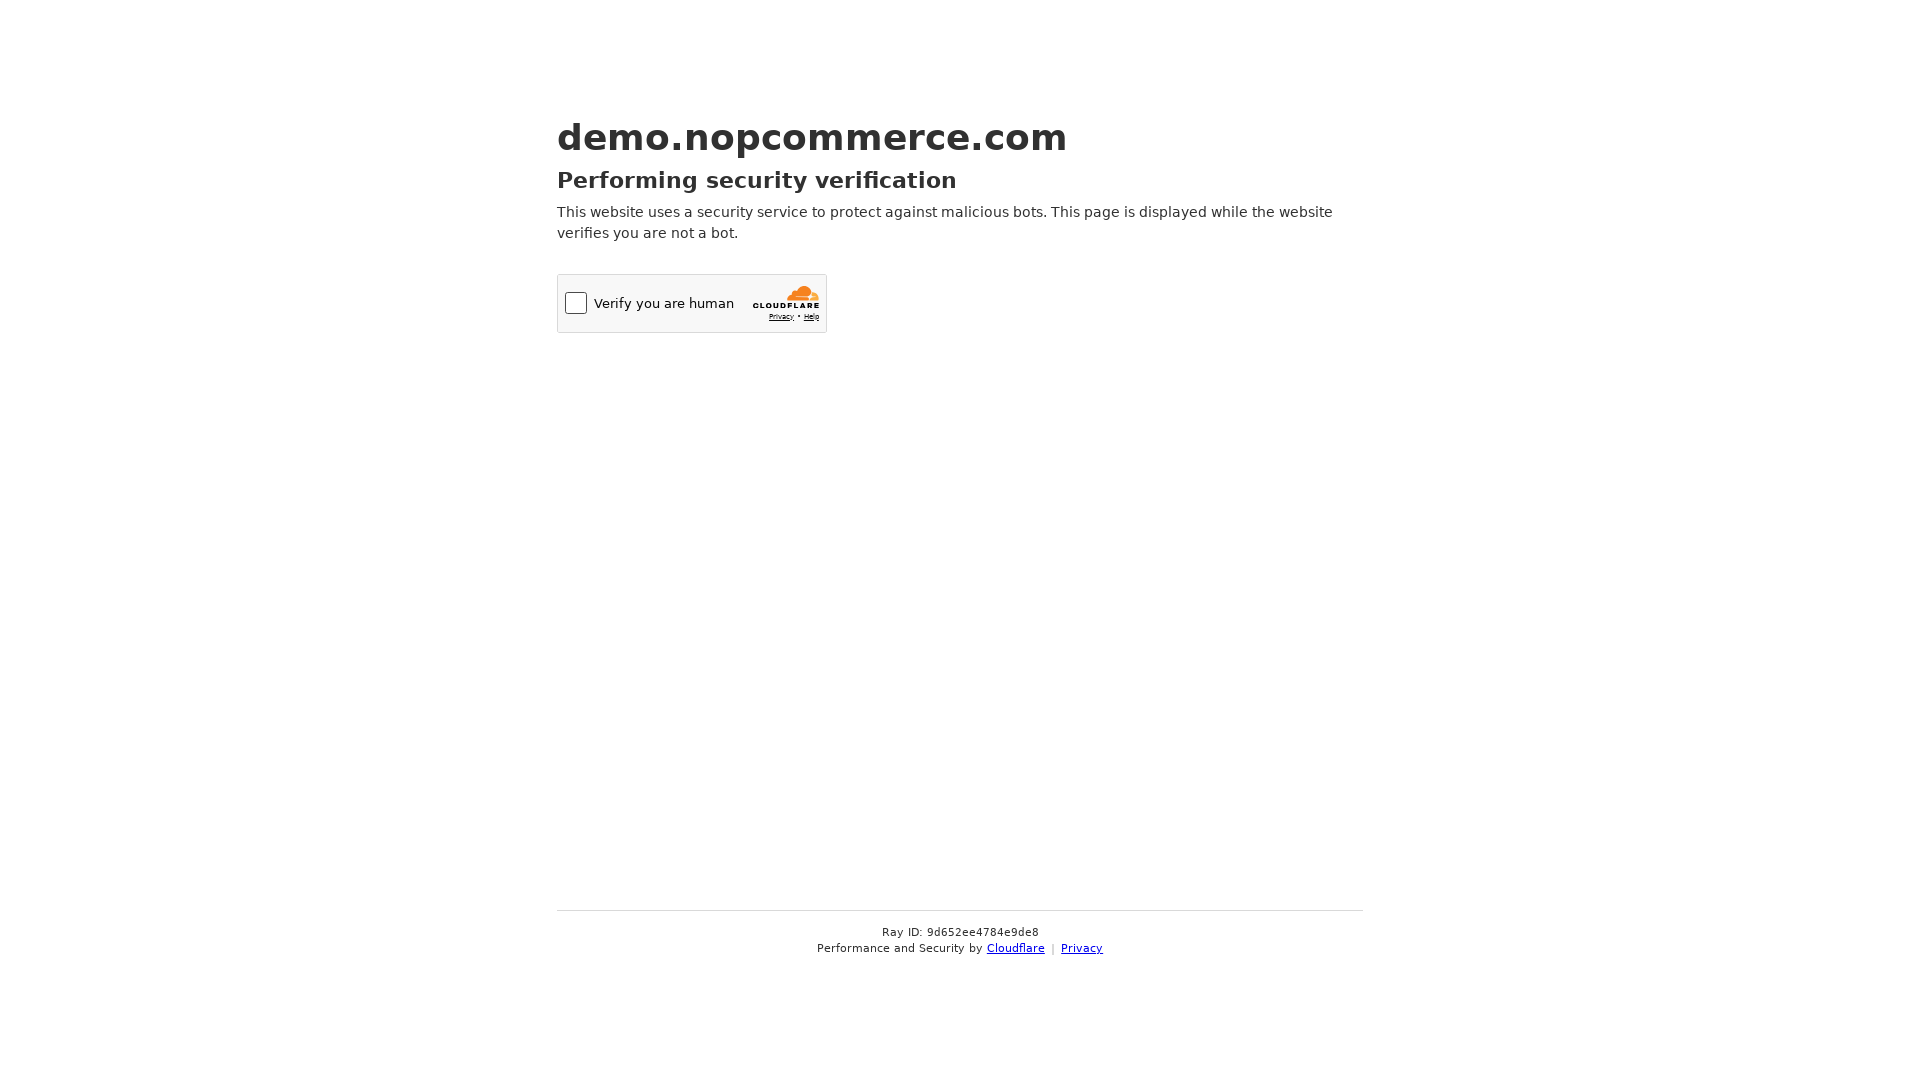

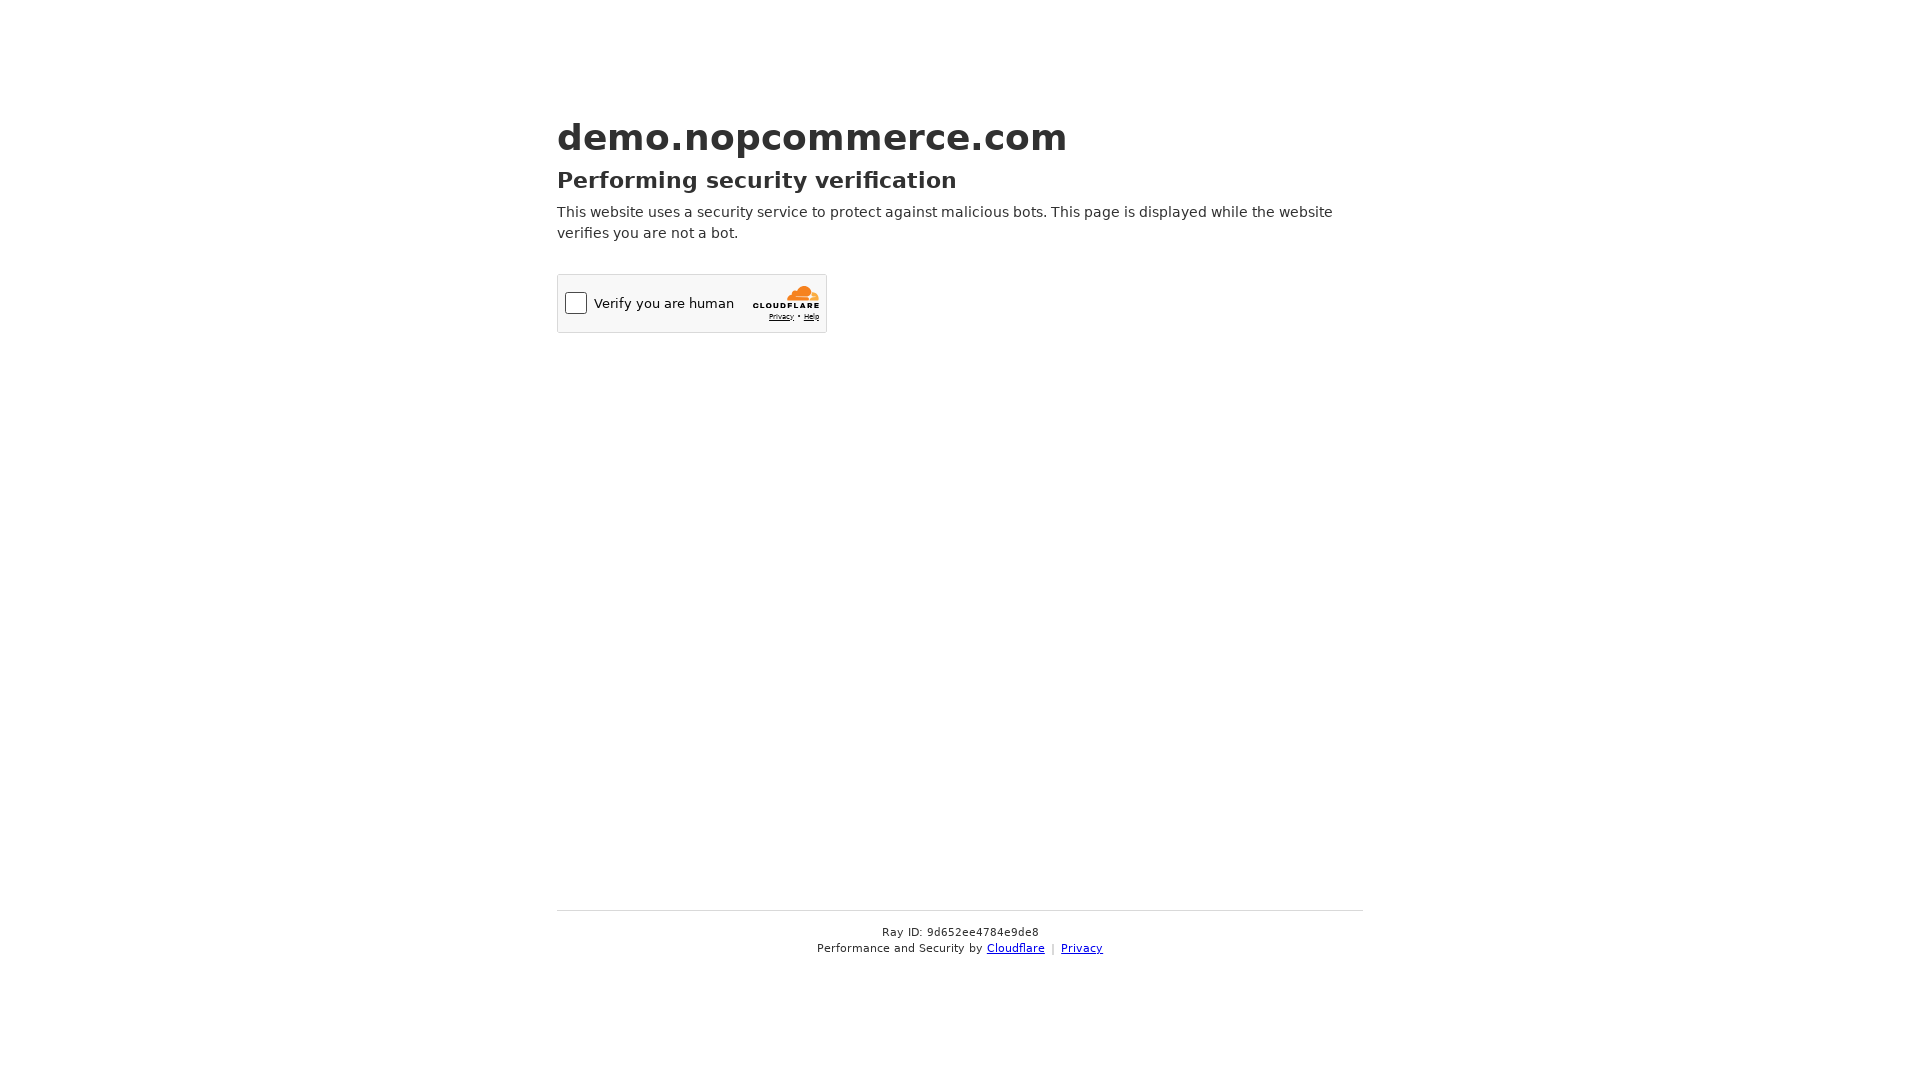